Demonstrates window handle management by clicking a link that opens a new window, then switching between the parent and child windows to verify the navigation works correctly.

Starting URL: https://opensource-demo.orangehrmlive.com/web/index.php/auth/login

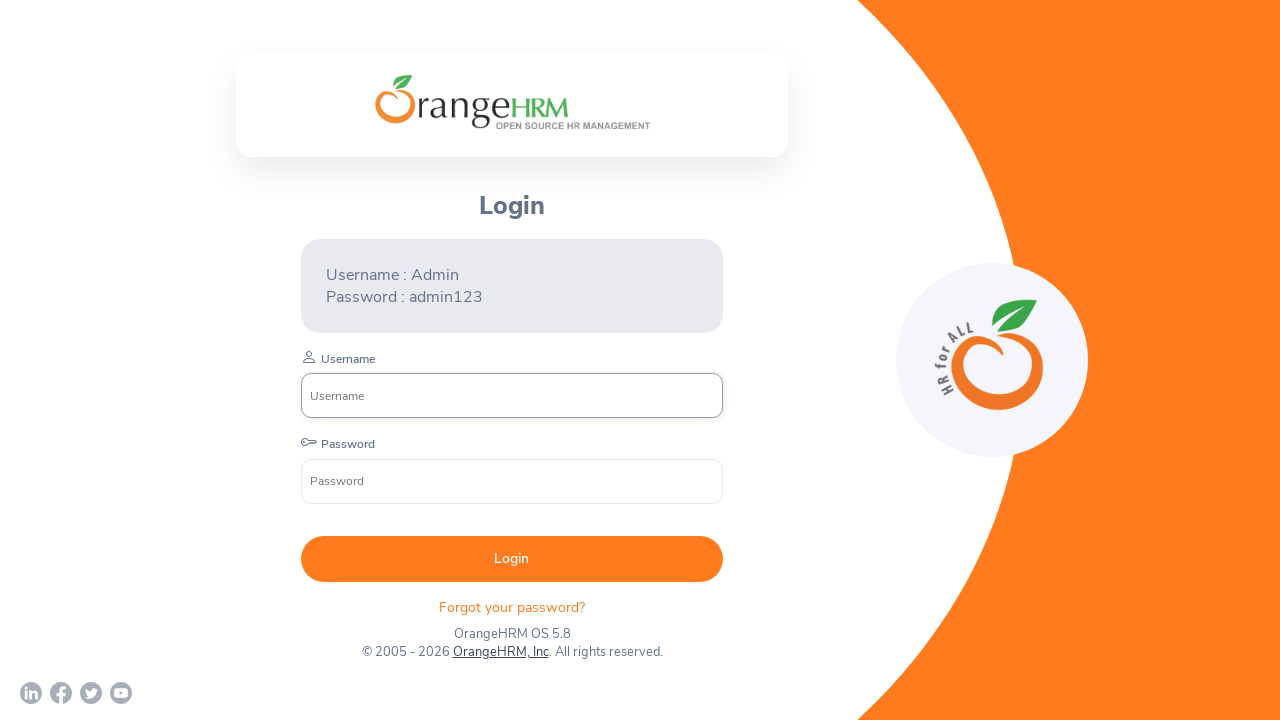

Clicked OrangeHRM, Inc link to open new window at (500, 652) on xpath=//a[normalize-space()='OrangeHRM, Inc']
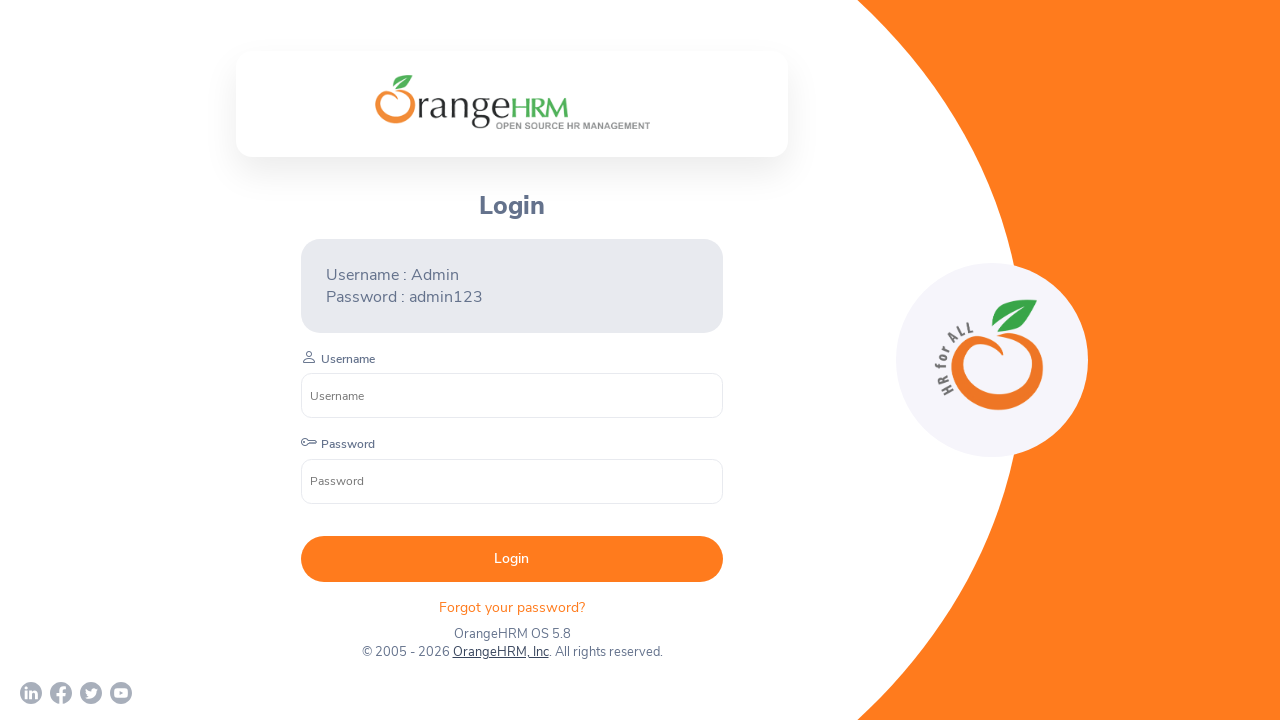

Child window opened and captured
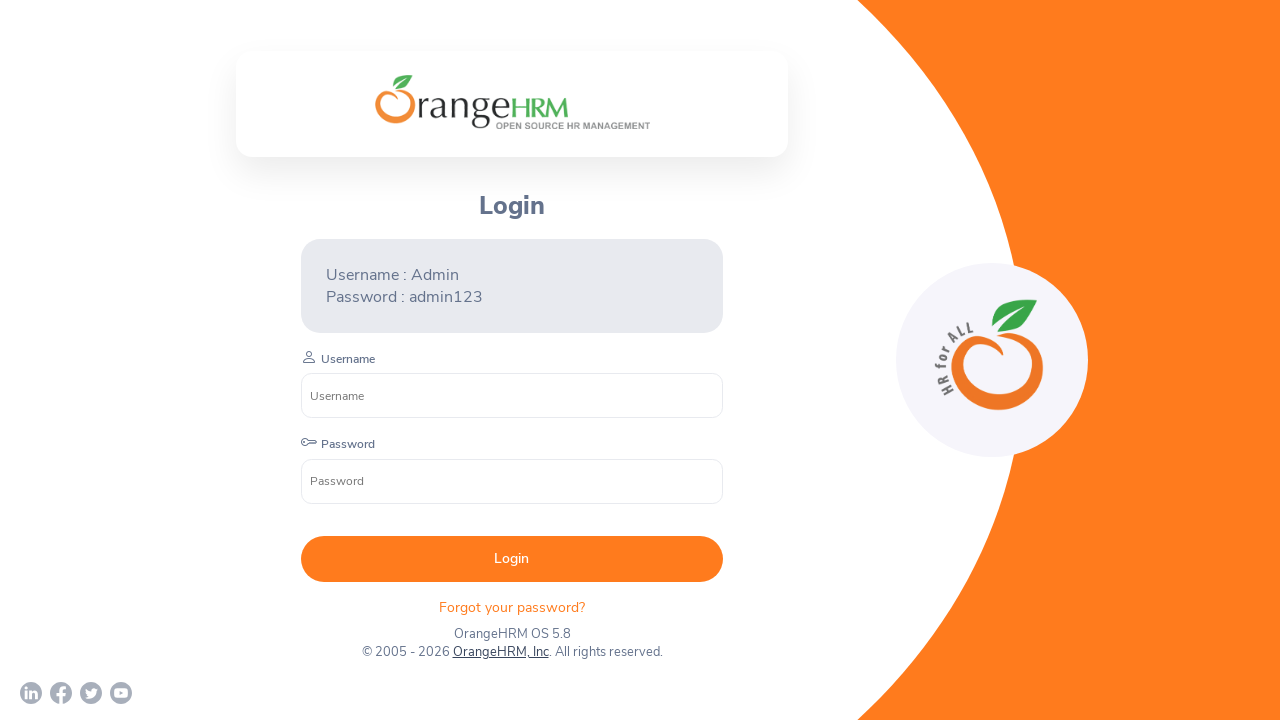

Child window fully loaded
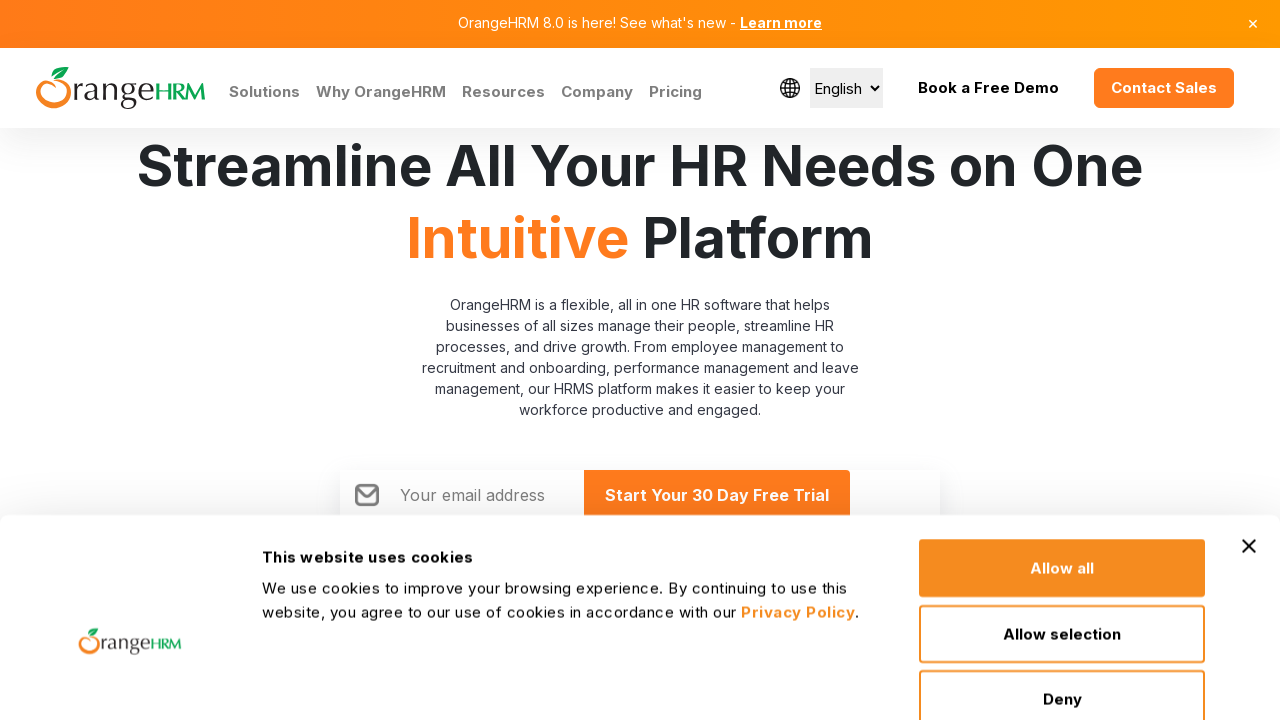

Parent window title: OrangeHRM
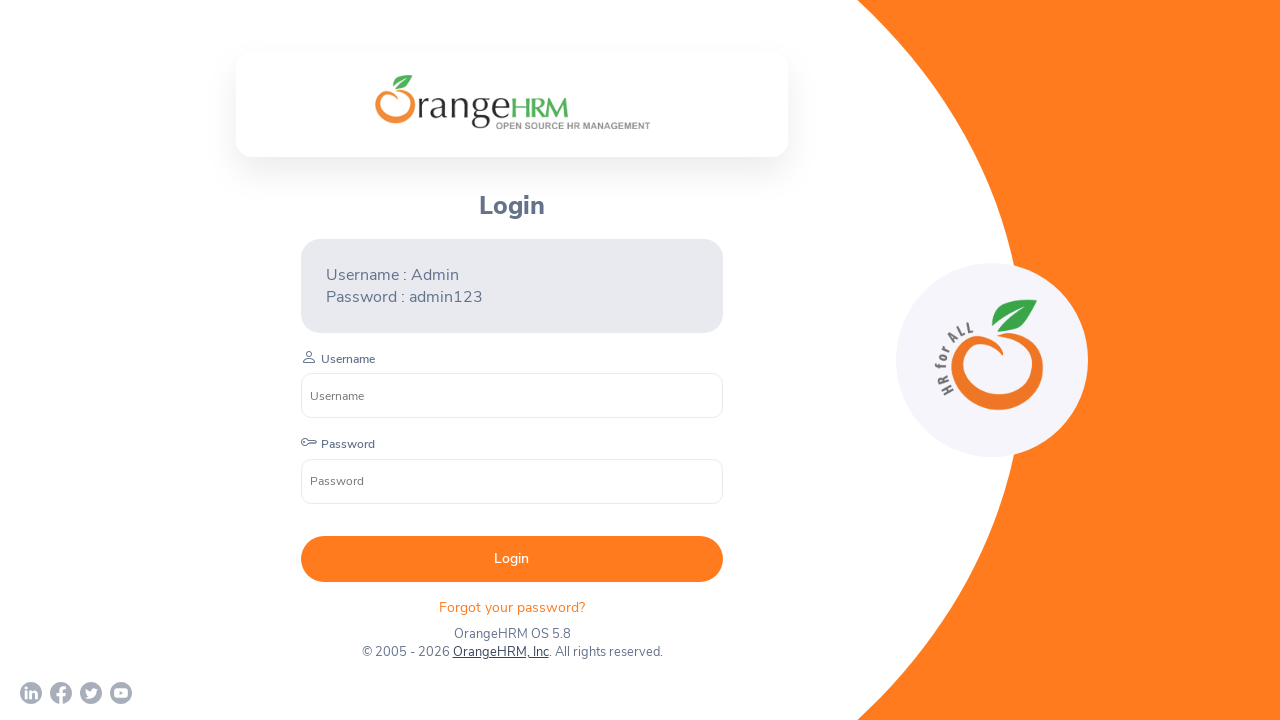

Child window title: Human Resources Management Software | HRMS | OrangeHRM
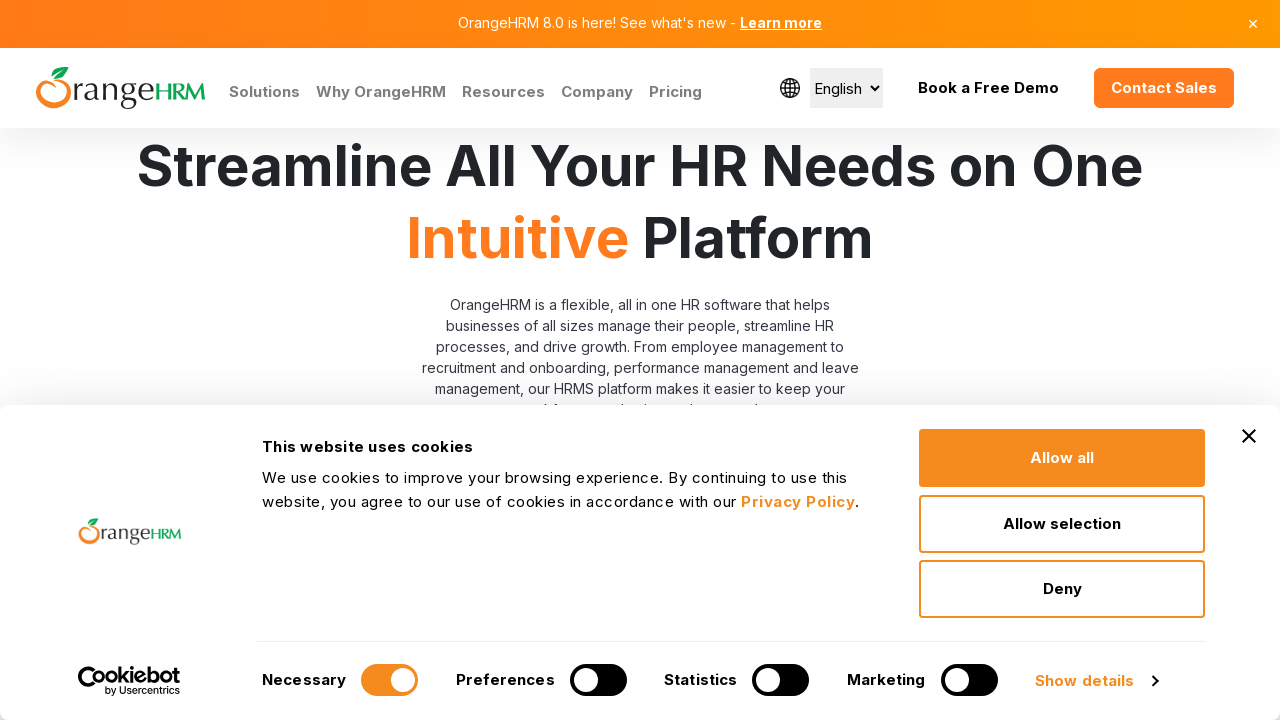

Switched back to parent window
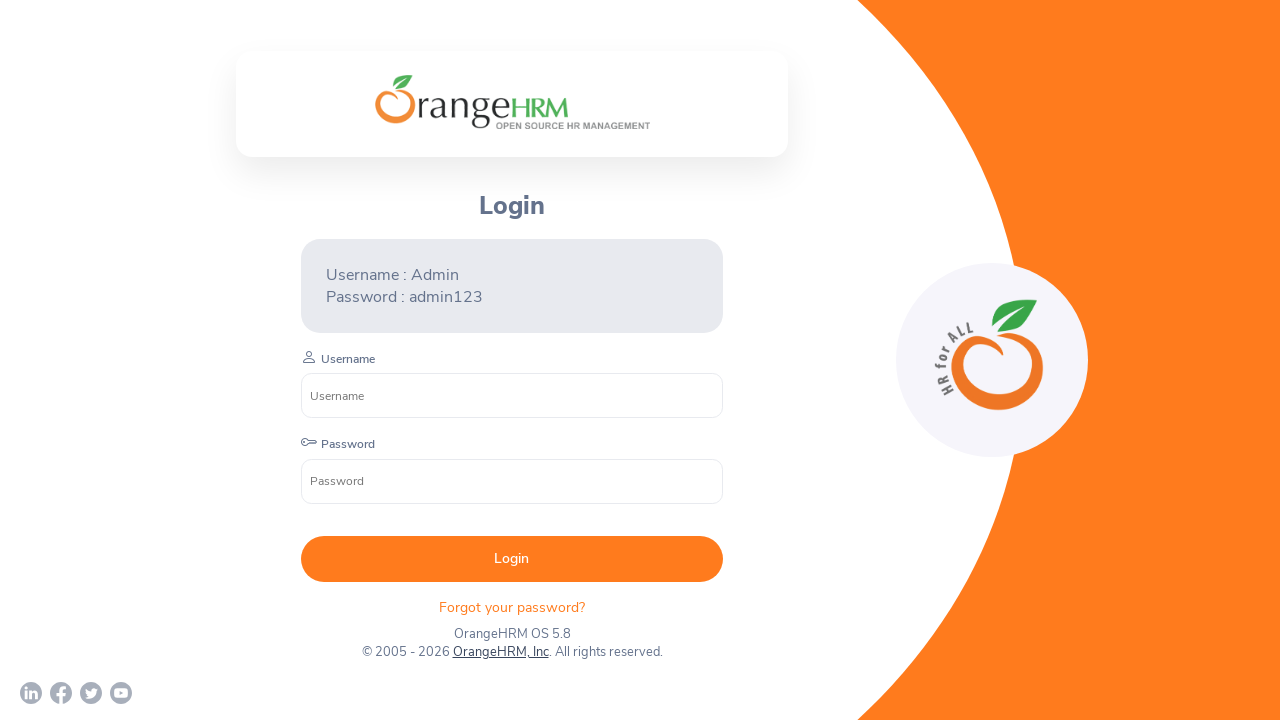

Verified parent window title: OrangeHRM
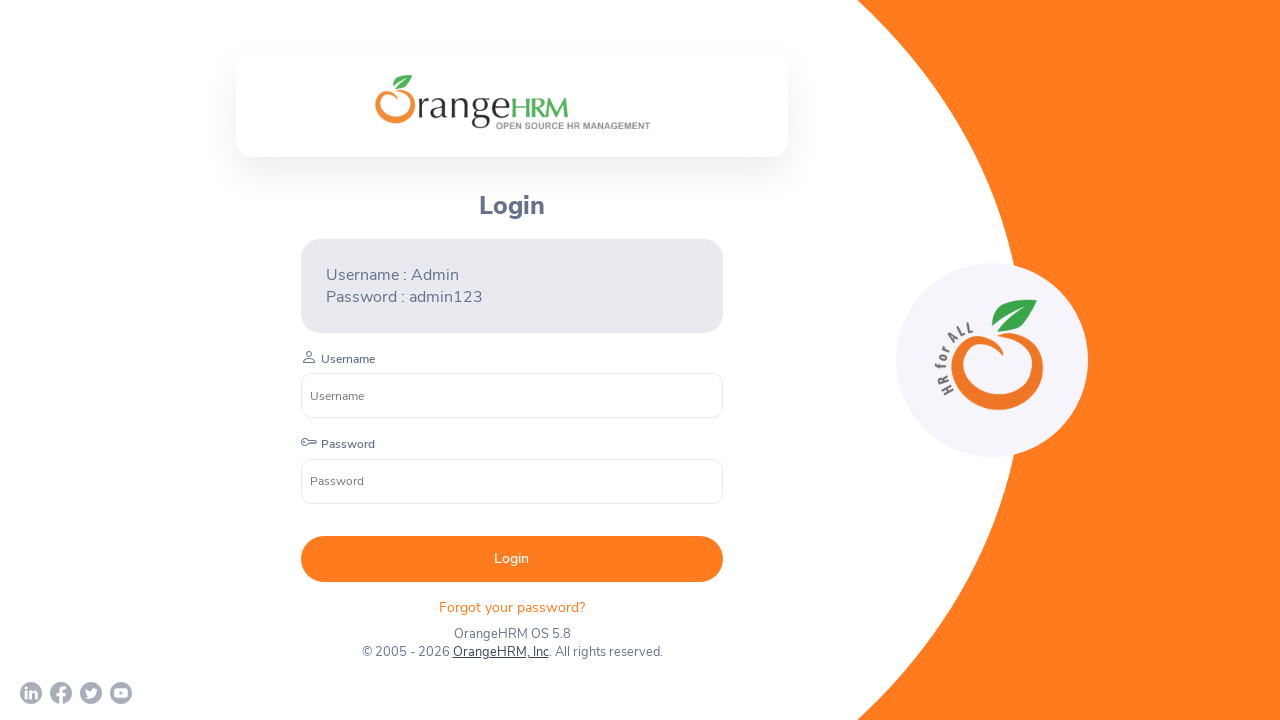

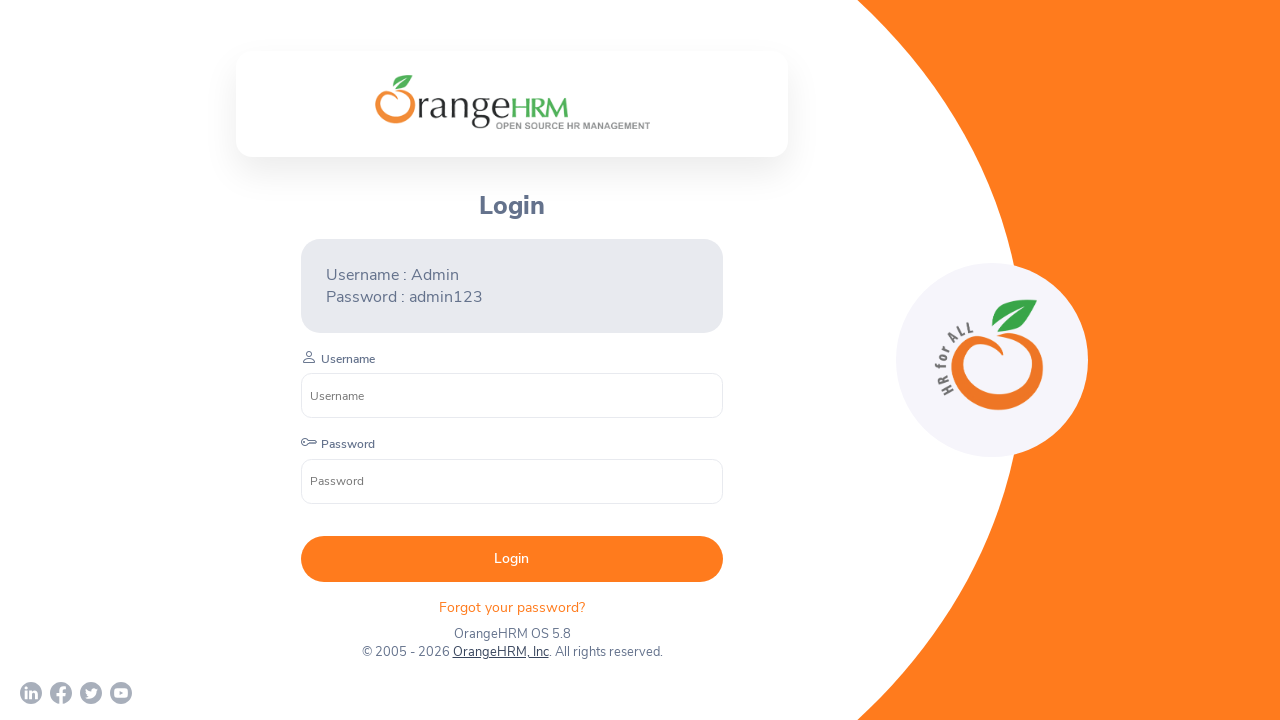